Navigates to the W3Schools HTML tables tutorial page and verifies that a table cell containing the text "Austria" is present on the page.

Starting URL: https://www.w3schools.com/html/html_tables.asp

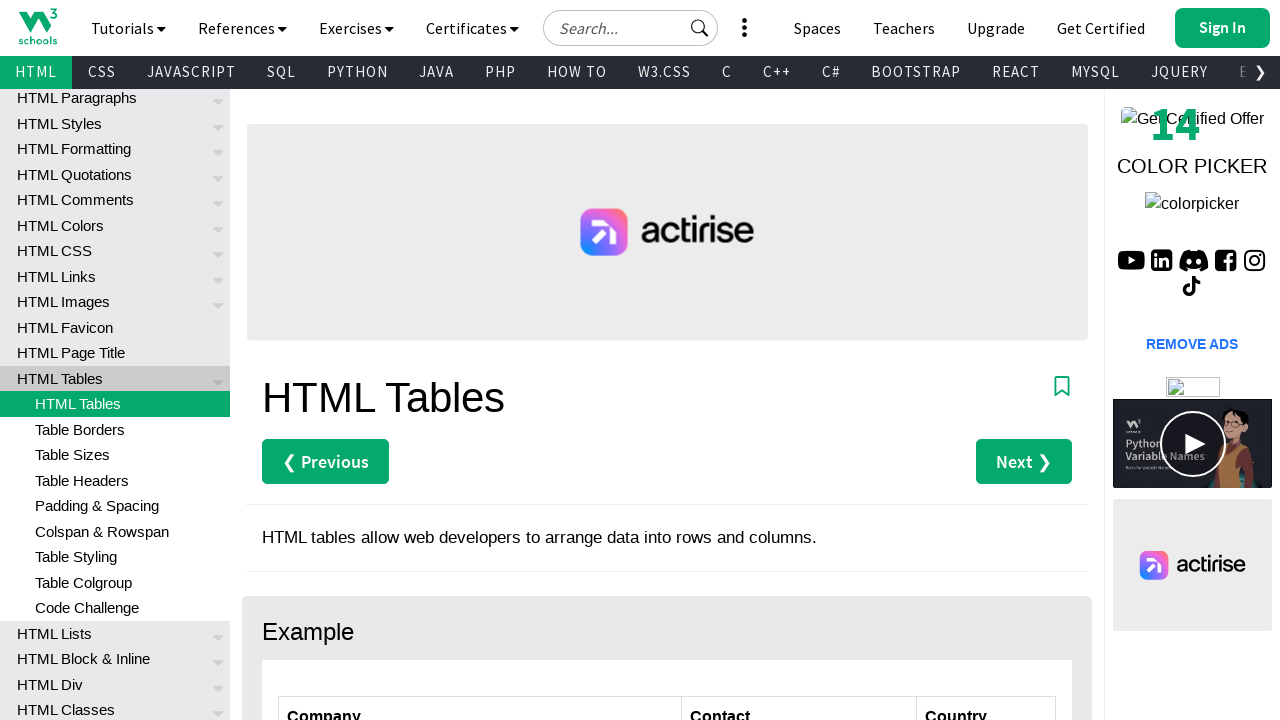

Navigated to W3Schools HTML tables tutorial page
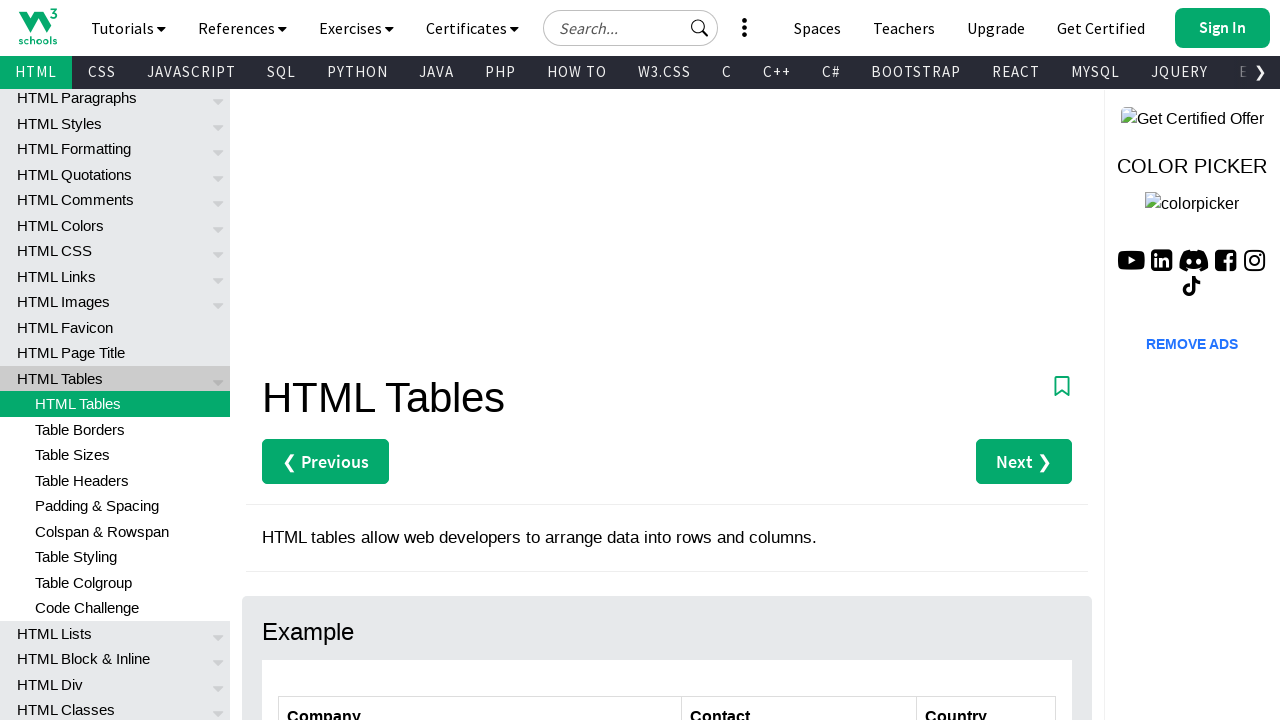

Table cell containing 'Austria' is visible
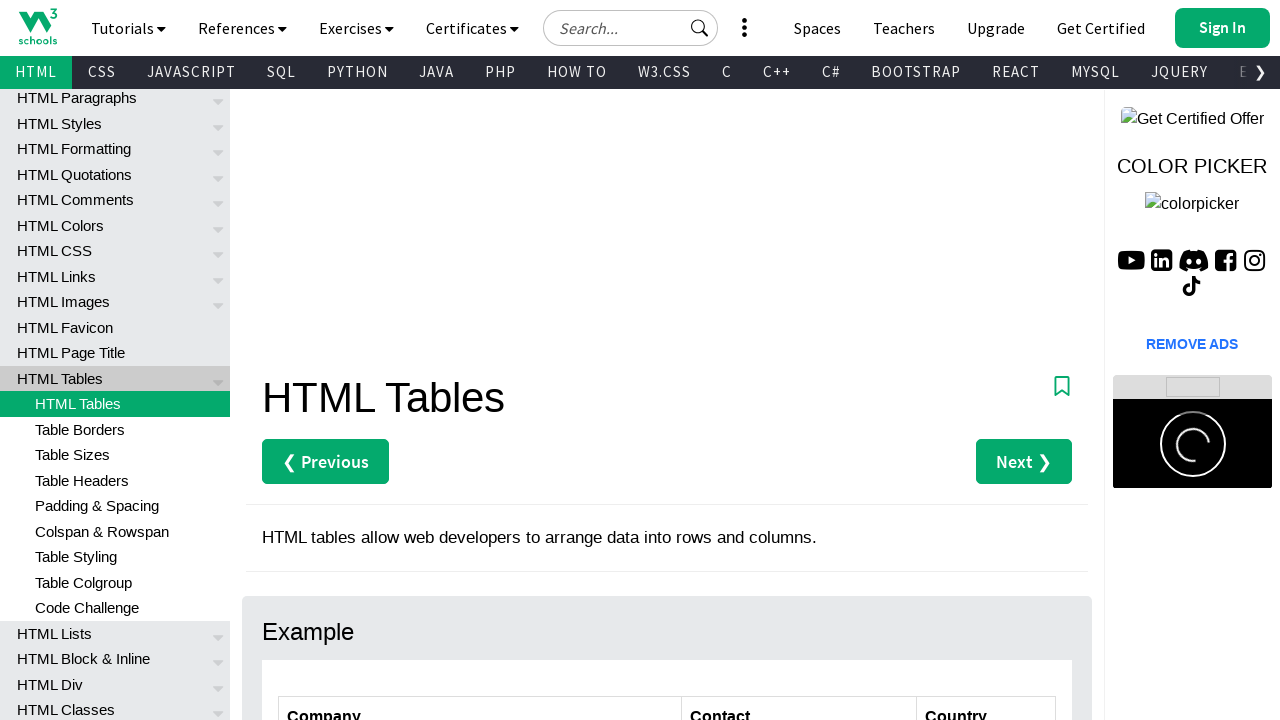

Retrieved text content from Austria cell
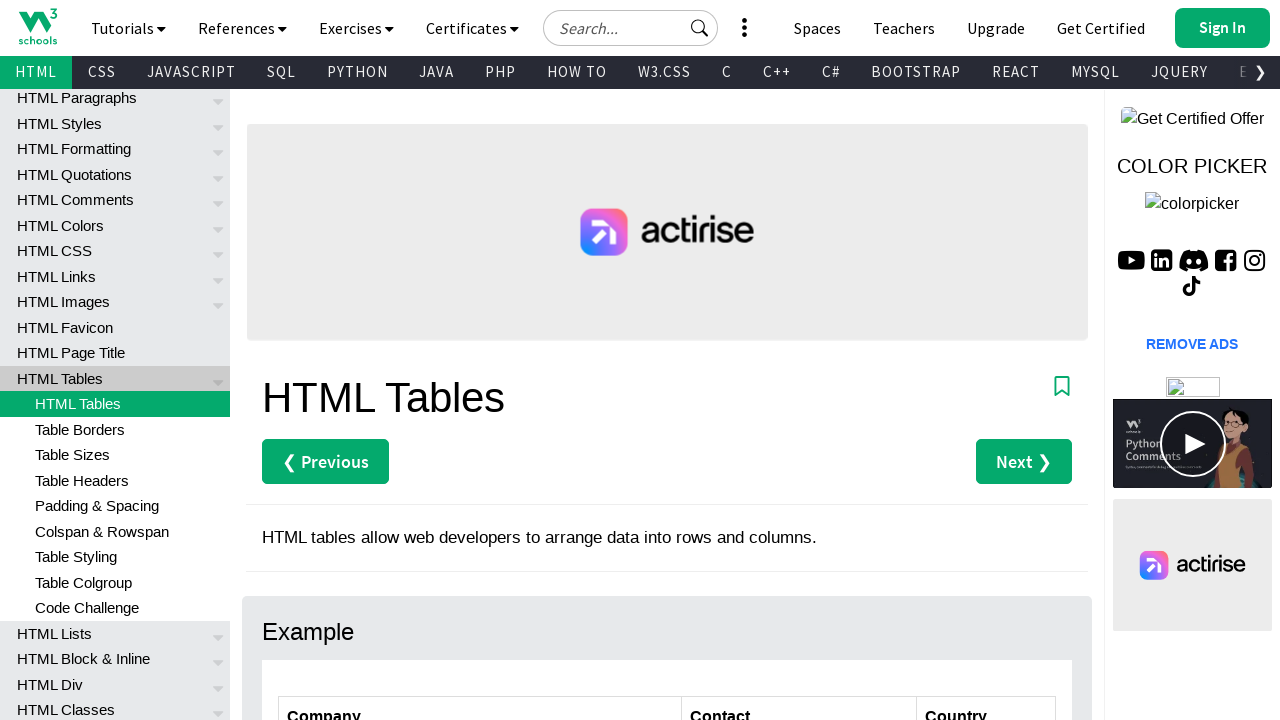

Verified Austria cell text matches expected value
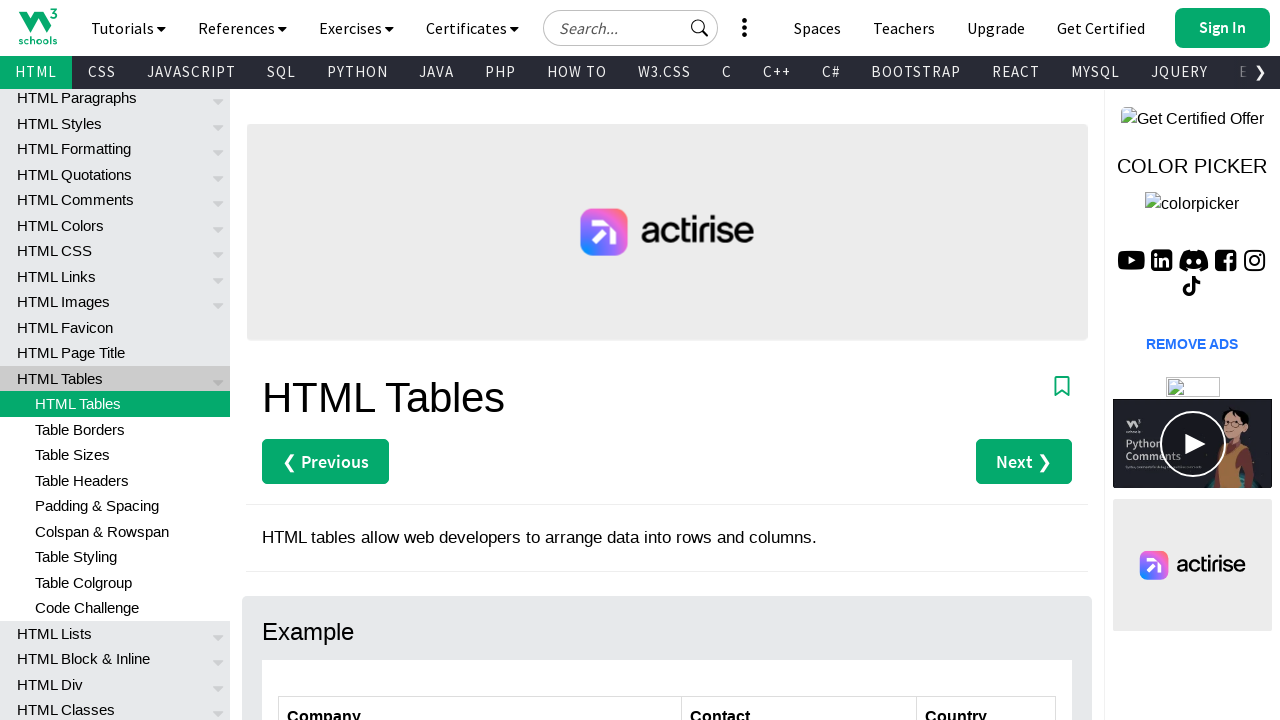

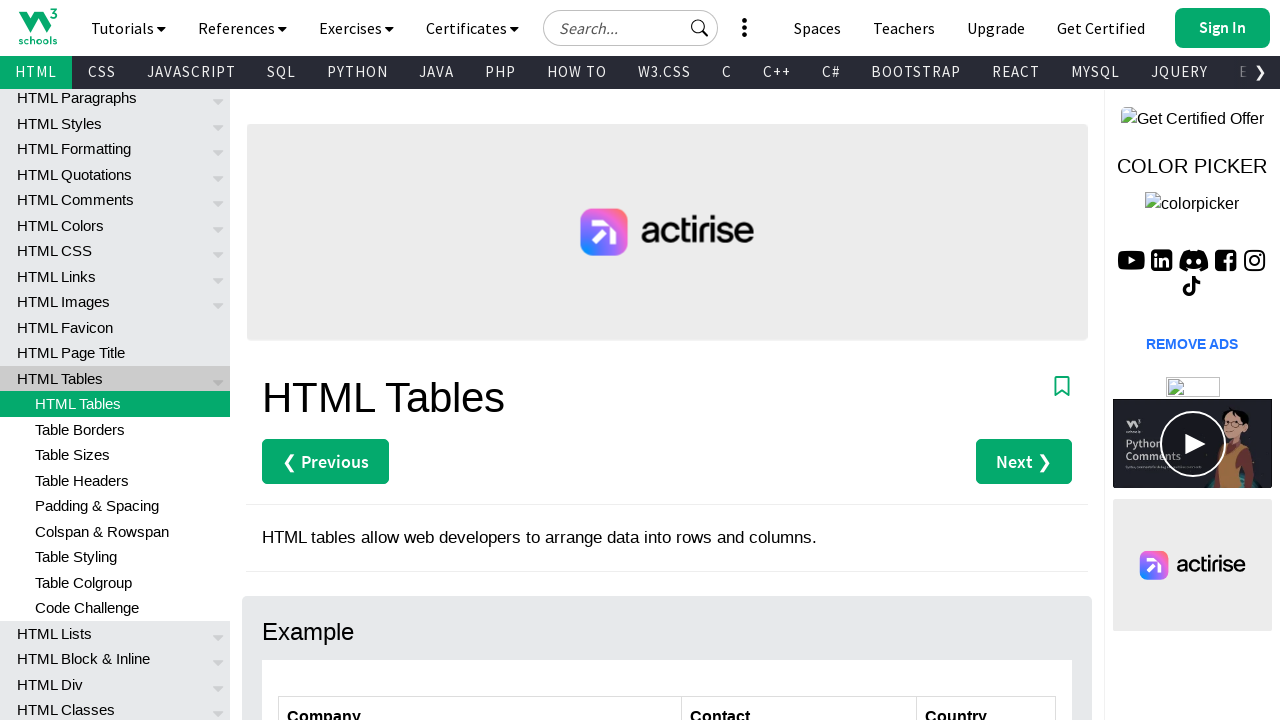